Tests finding a link by dynamically calculated text (based on mathematical formula), clicking it, then filling out a personal information form with first name, last name, city, and country fields, and submitting it.

Starting URL: http://suninjuly.github.io/find_link_text

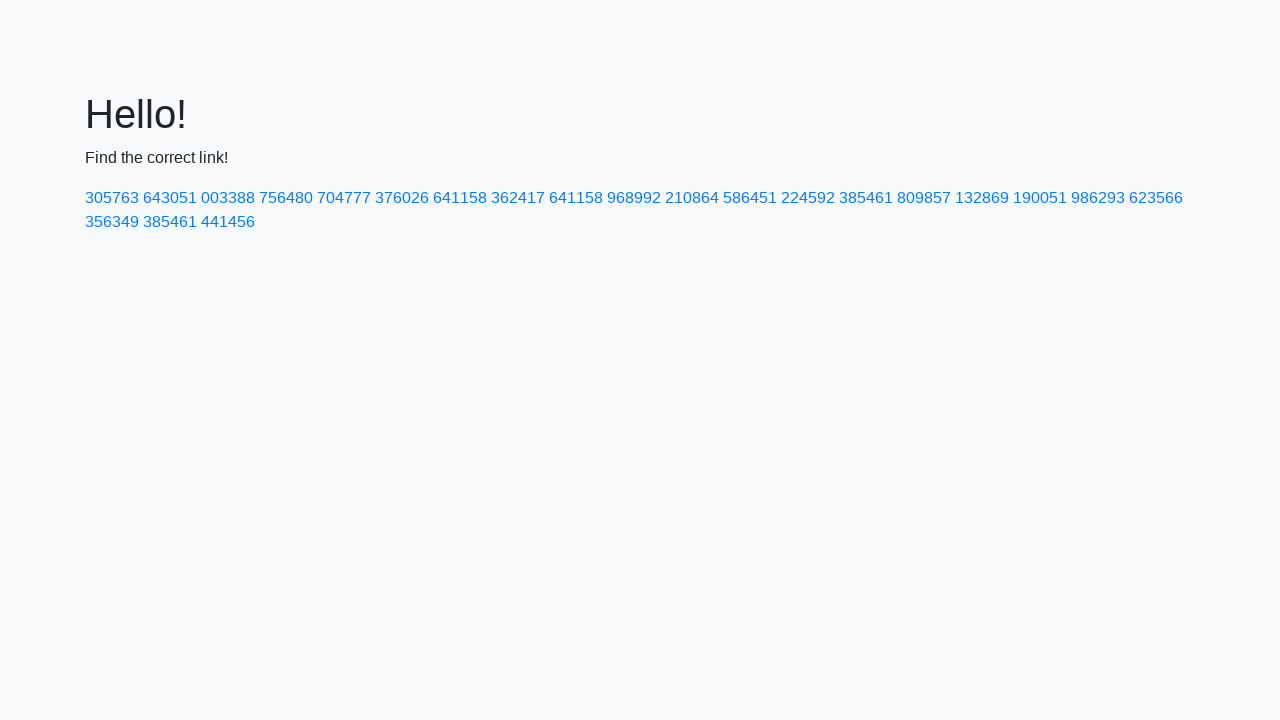

Clicked link with dynamically calculated text '224592' at (808, 198) on text=224592
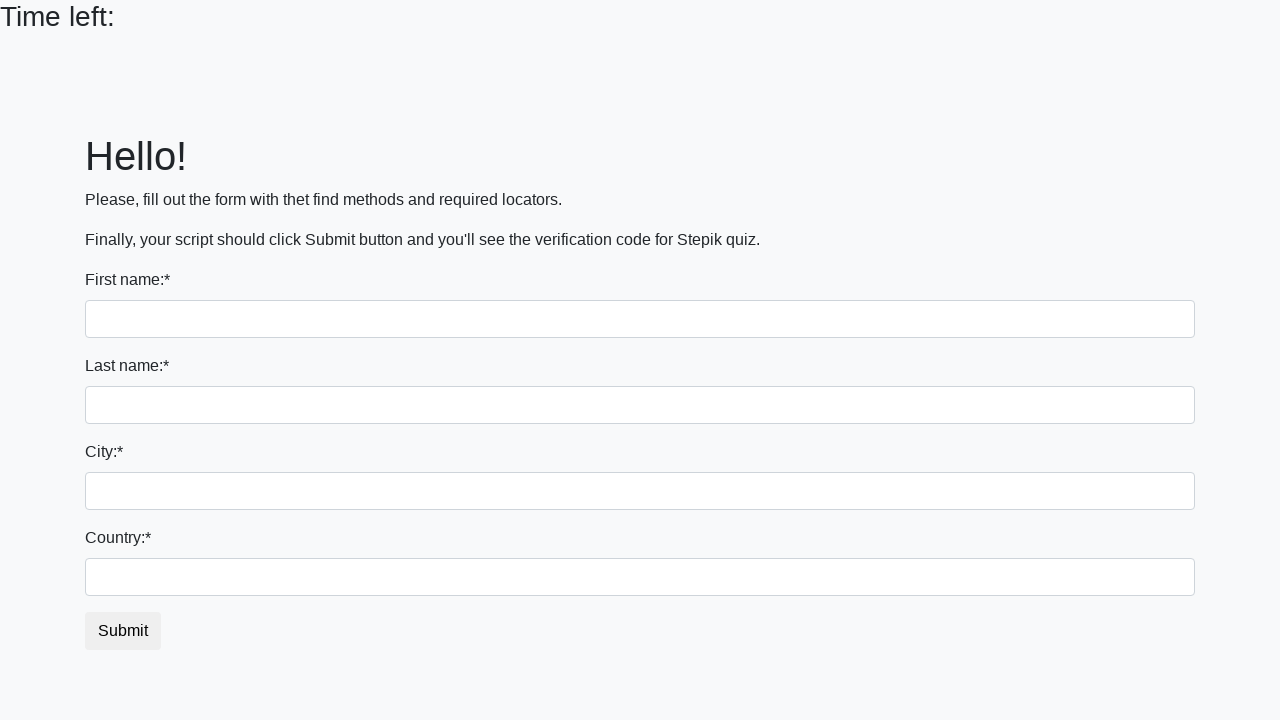

Filled first name field with 'Ivan' on input
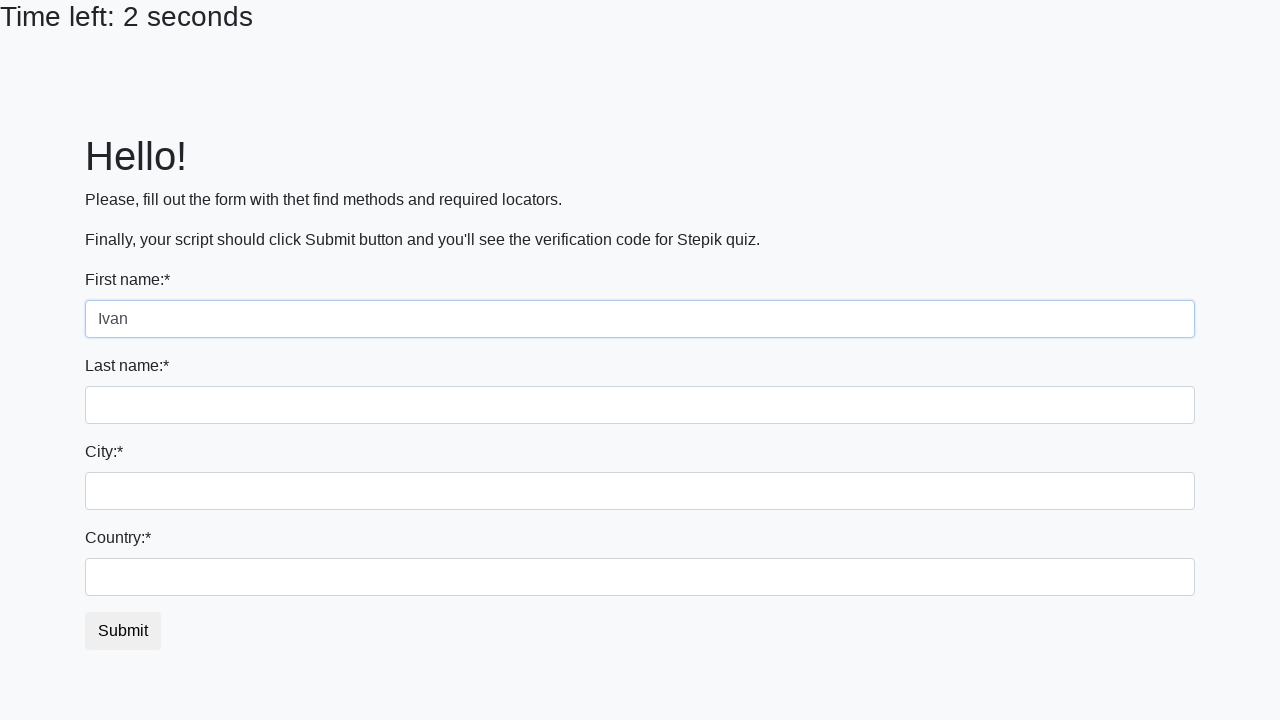

Filled last name field with 'Petrov' on input[name='last_name']
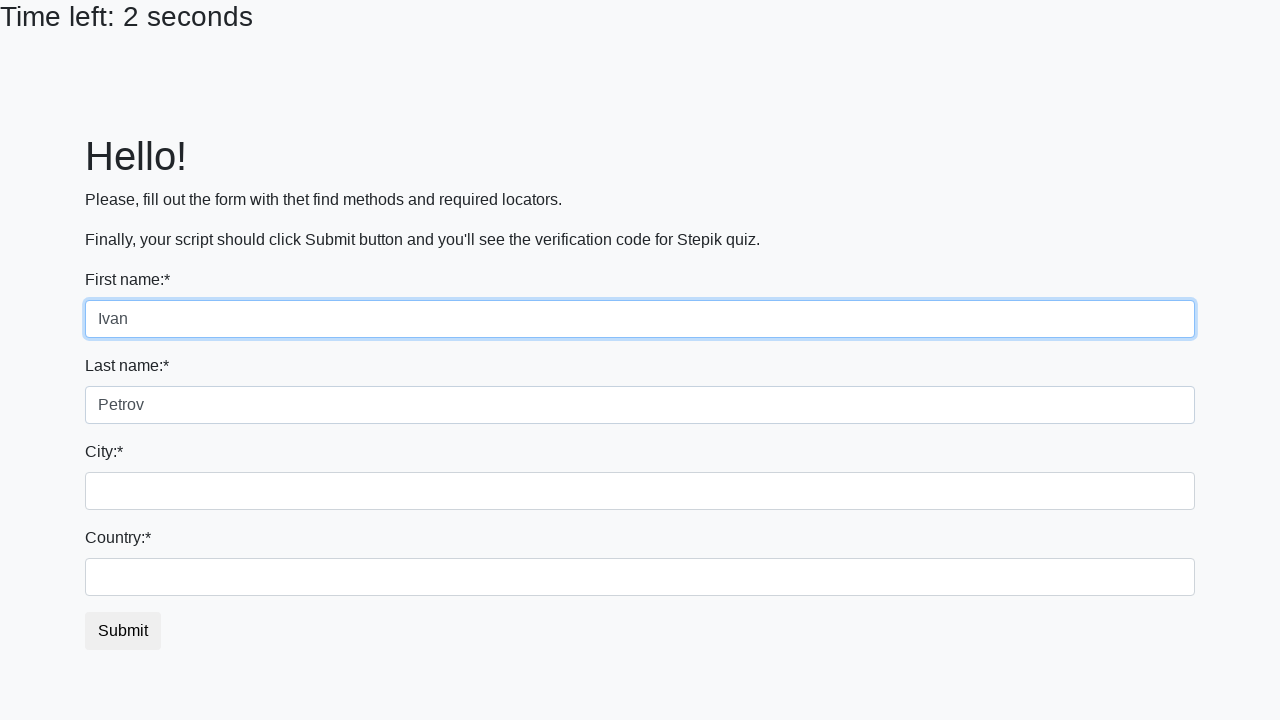

Filled city field with 'Smolensk' on .city
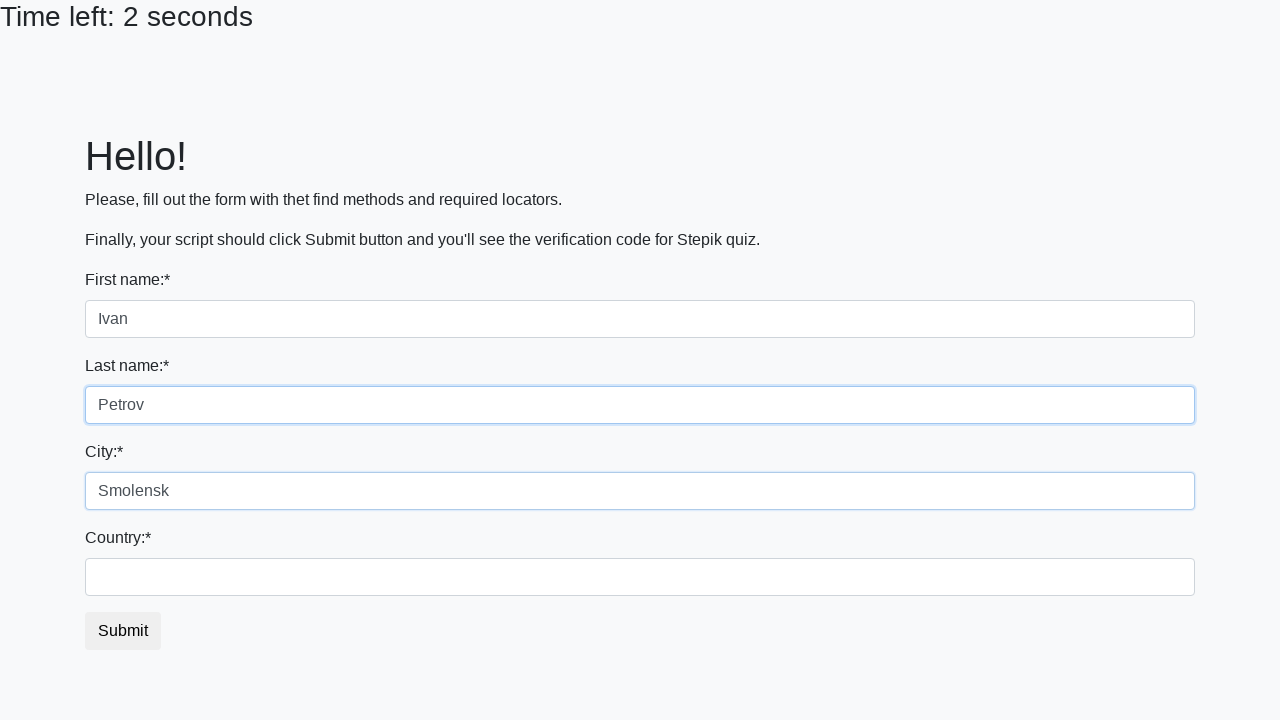

Filled country field with 'Russia' on #country
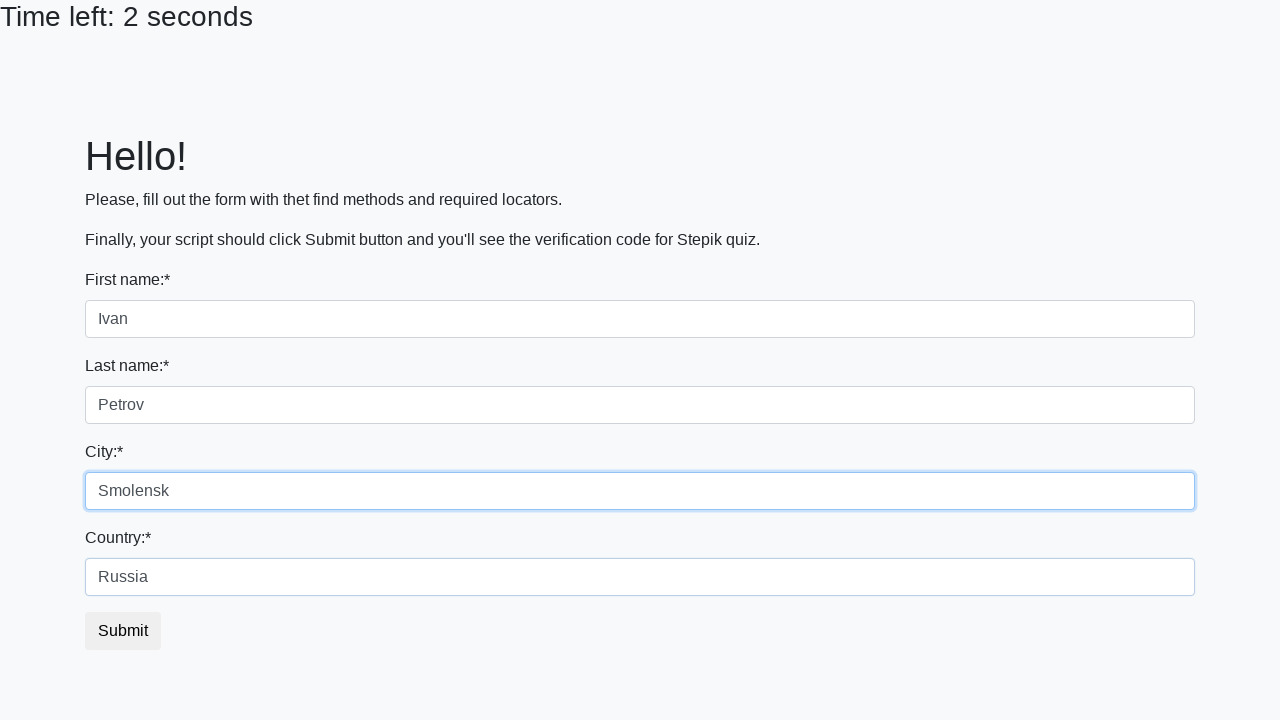

Clicked submit button to complete form submission at (123, 631) on button.btn
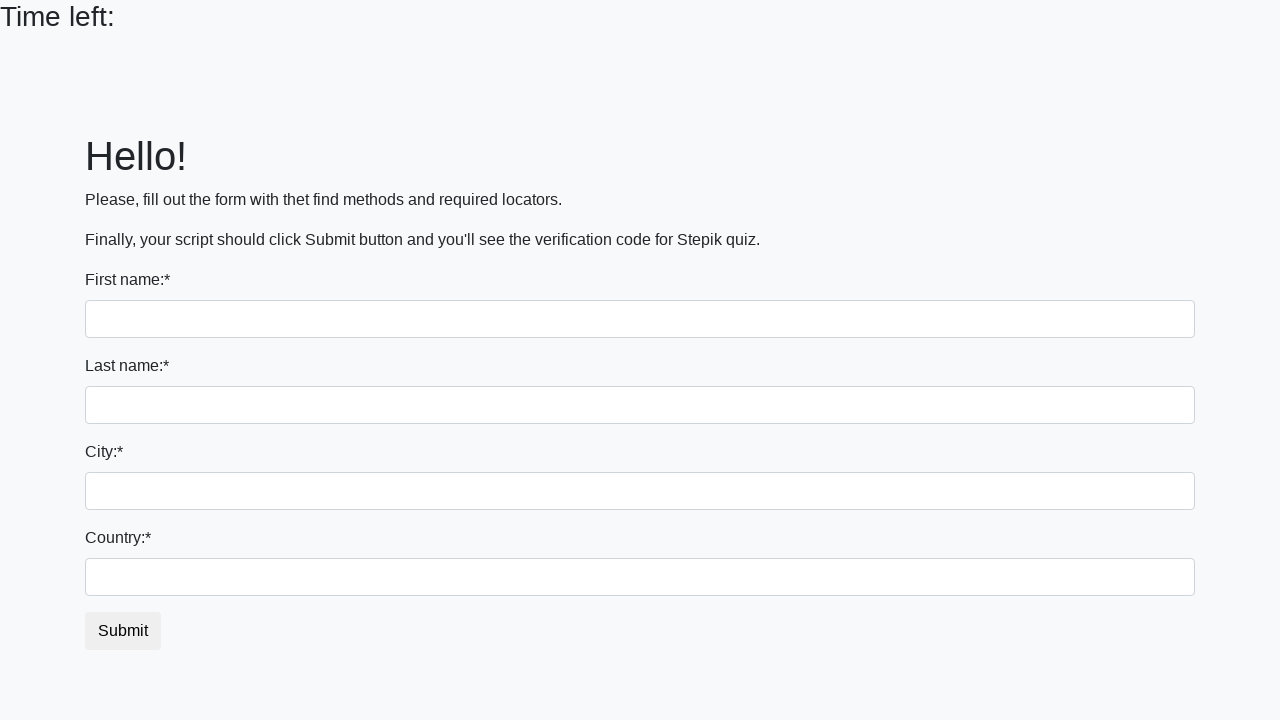

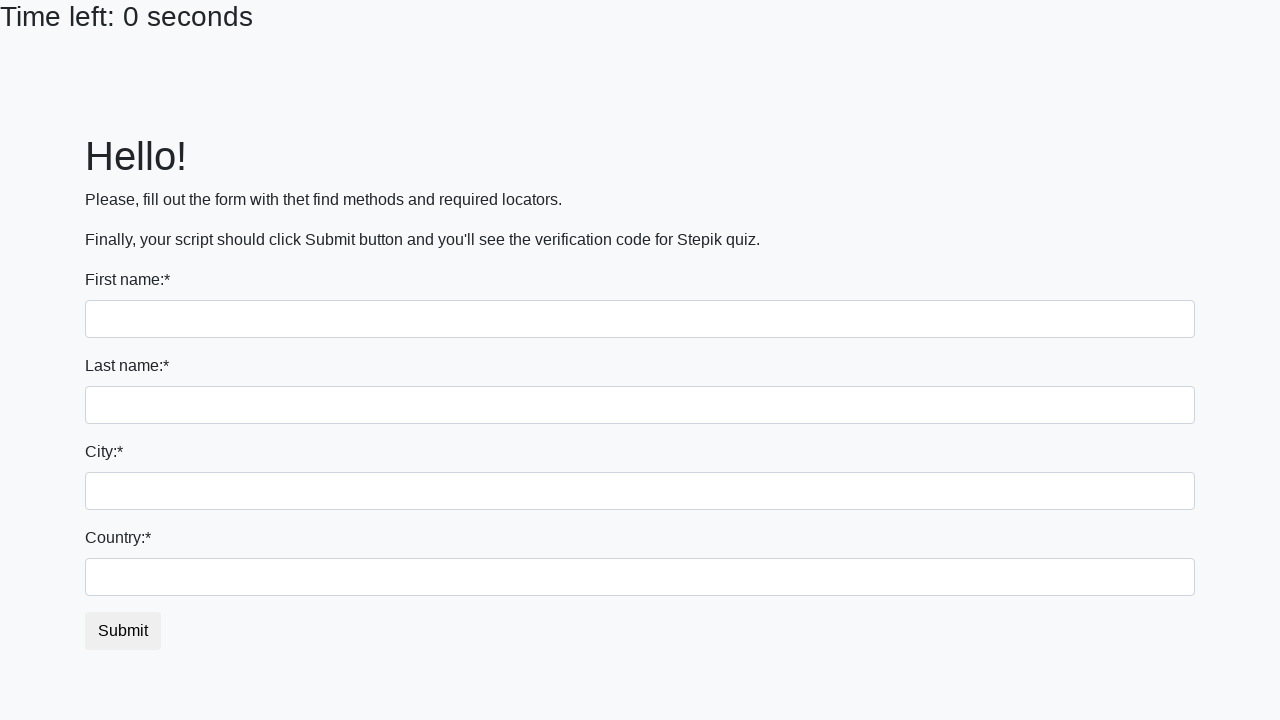